Tests navigation to nested frames page and switches through frame hierarchy to access content in the middle frame

Starting URL: https://the-internet.herokuapp.com/

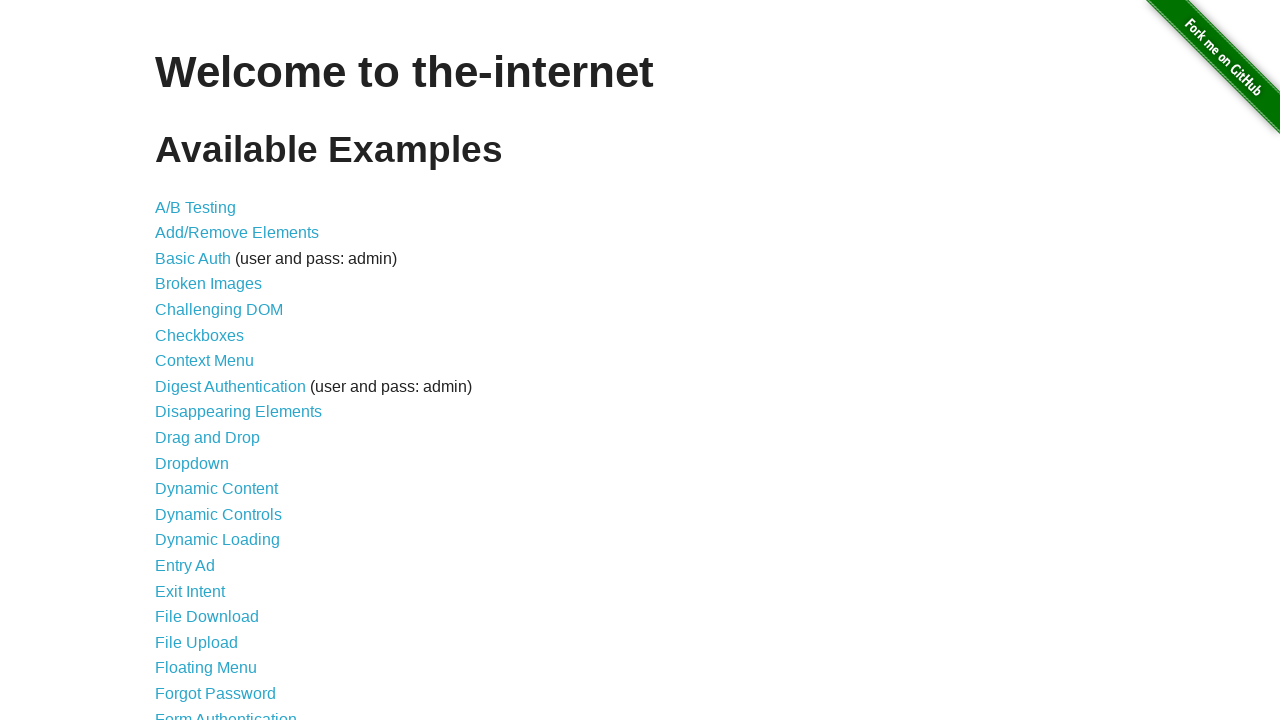

Clicked on 'Nested Frames' link at (210, 395) on text=Nested Frames
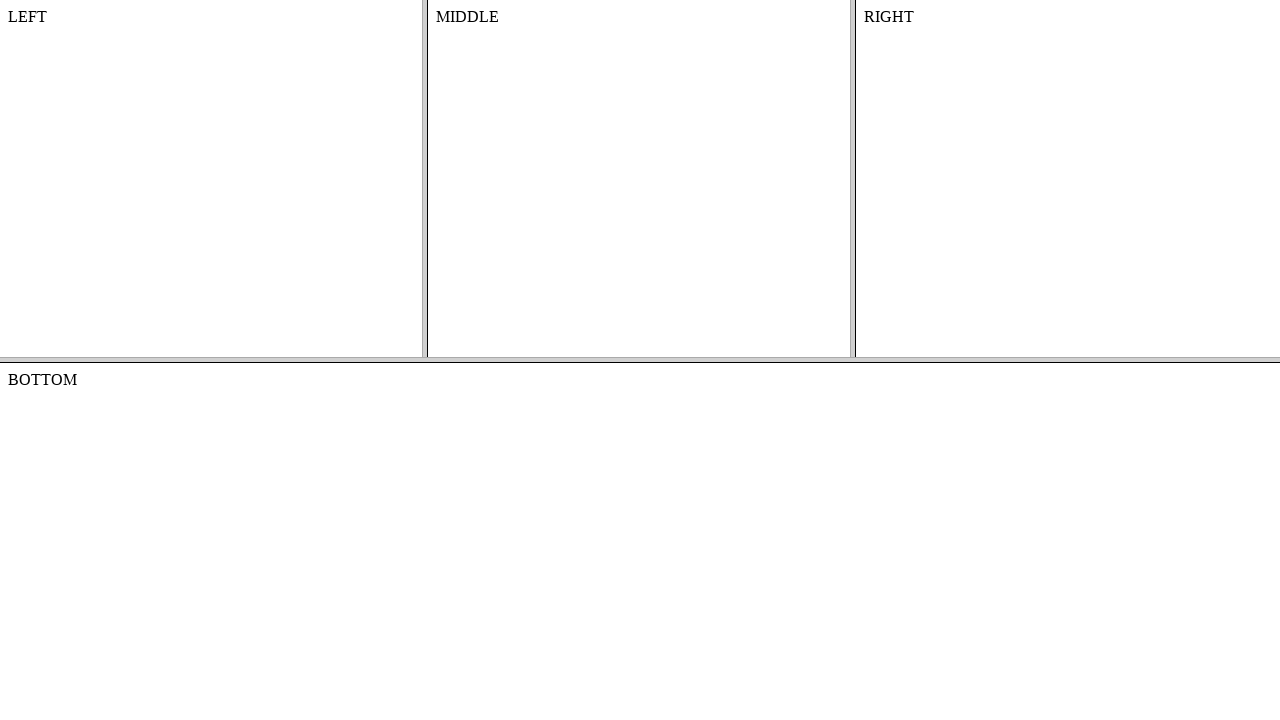

Located the top frame
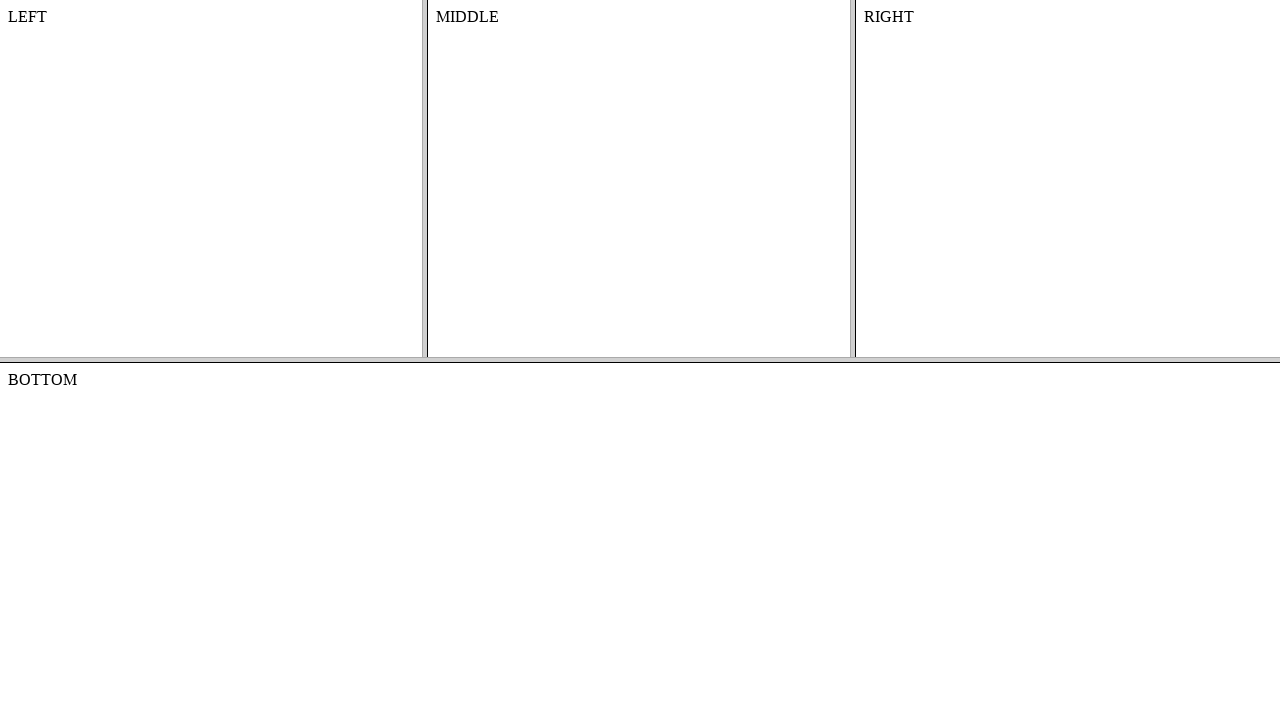

Located the middle frame within the top frame
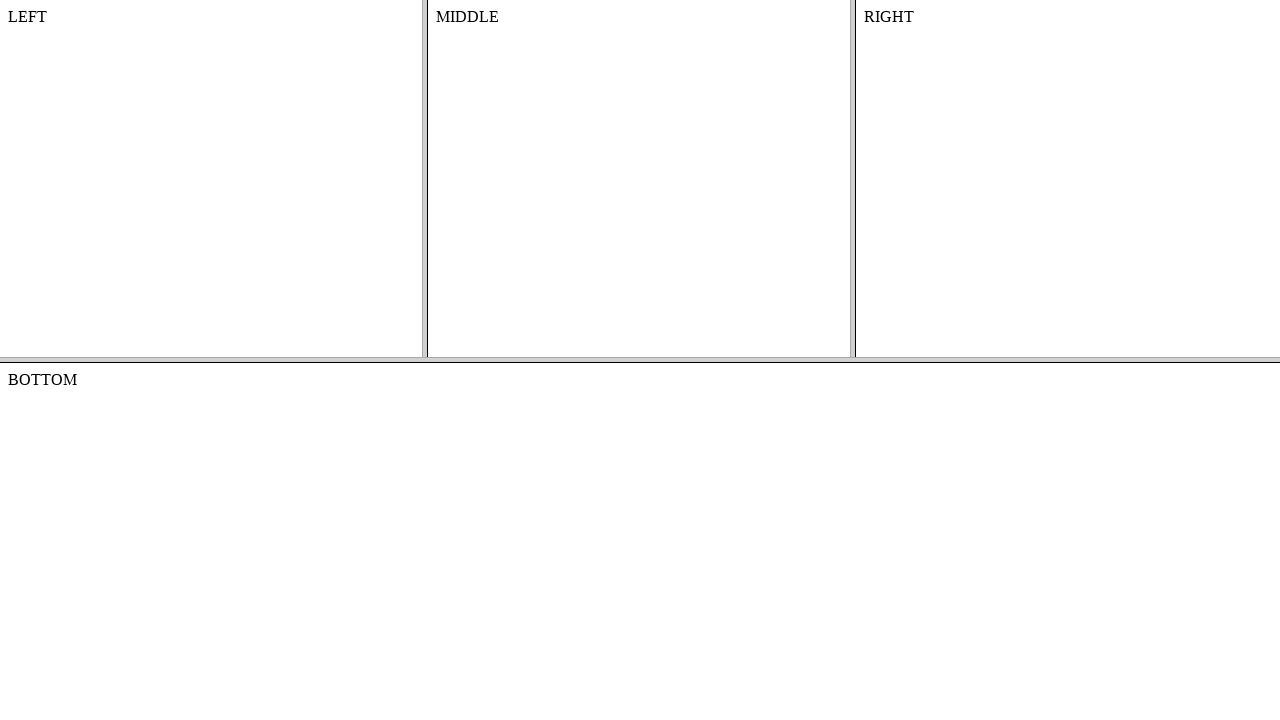

Content in the middle frame is now accessible
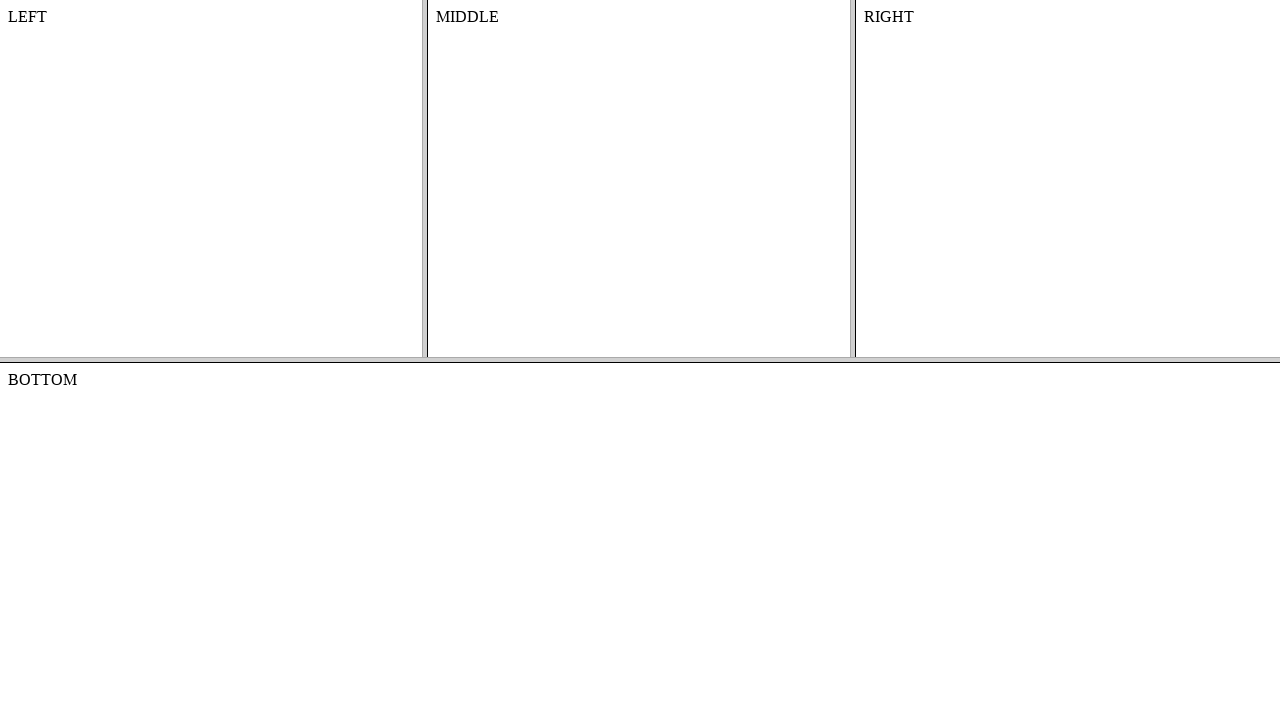

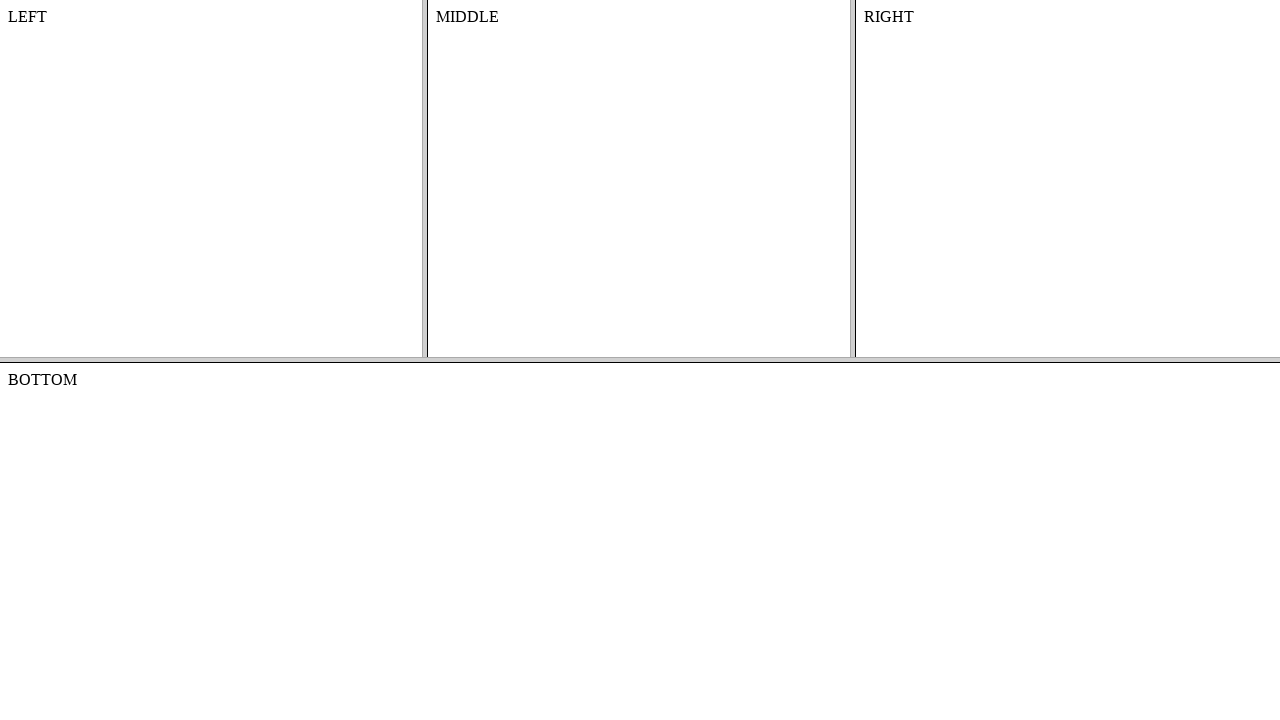